Tests alert functionality by clicking a button that triggers a JavaScript alert and verifying the alert message text

Starting URL: https://demoqa.com/alerts

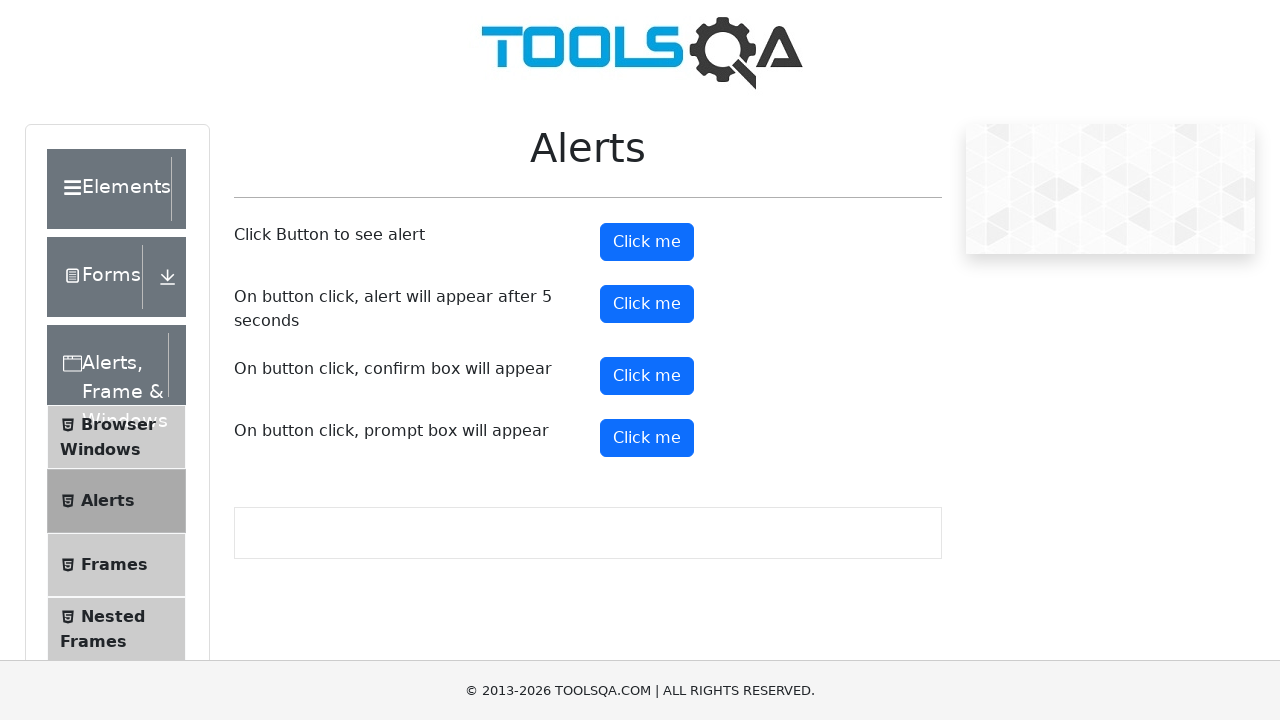

Clicked the alert button to trigger JavaScript alert at (647, 242) on #alertButton
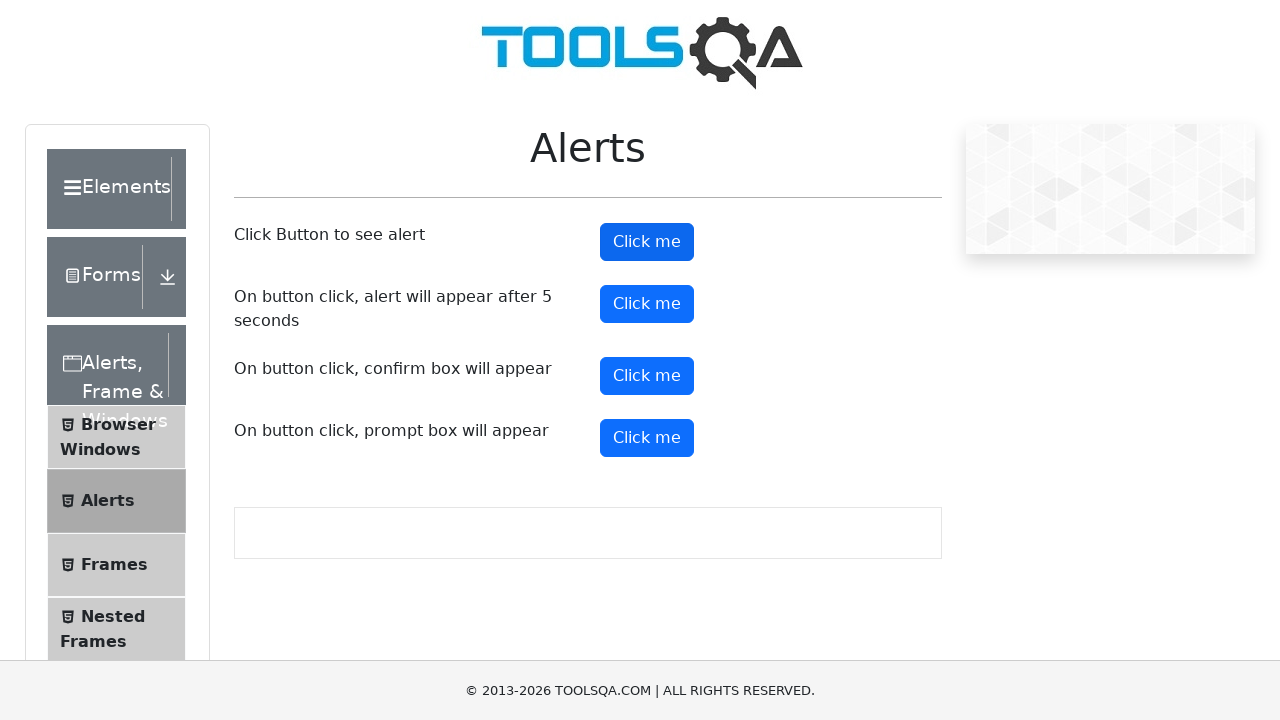

Set up initial dialog handler to accept alerts
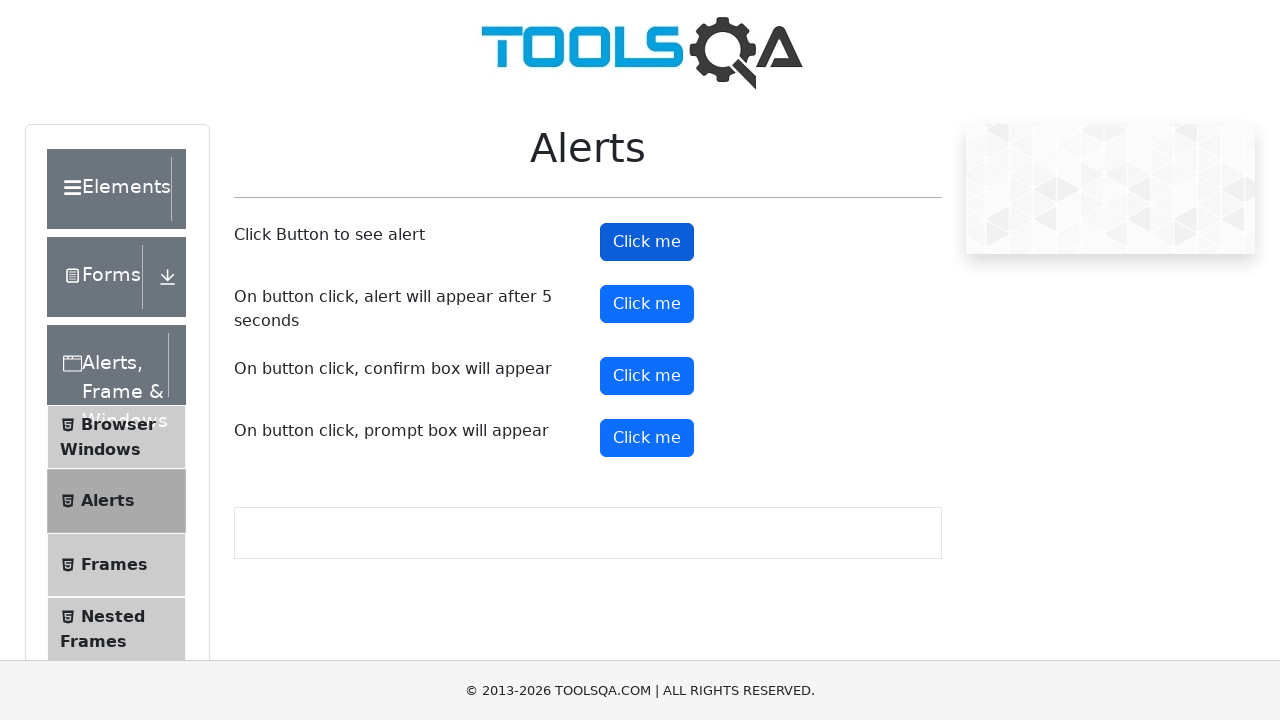

Defined custom dialog handler with message assertion
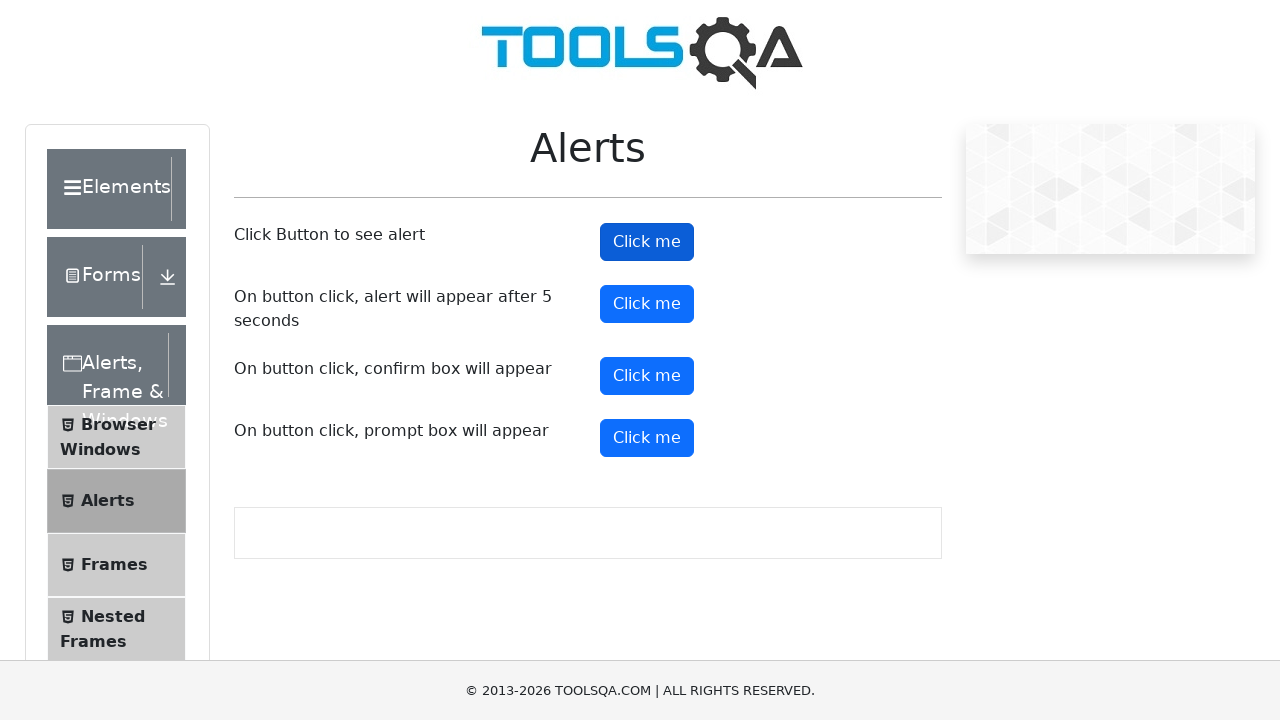

Registered custom dialog handler to verify alert message
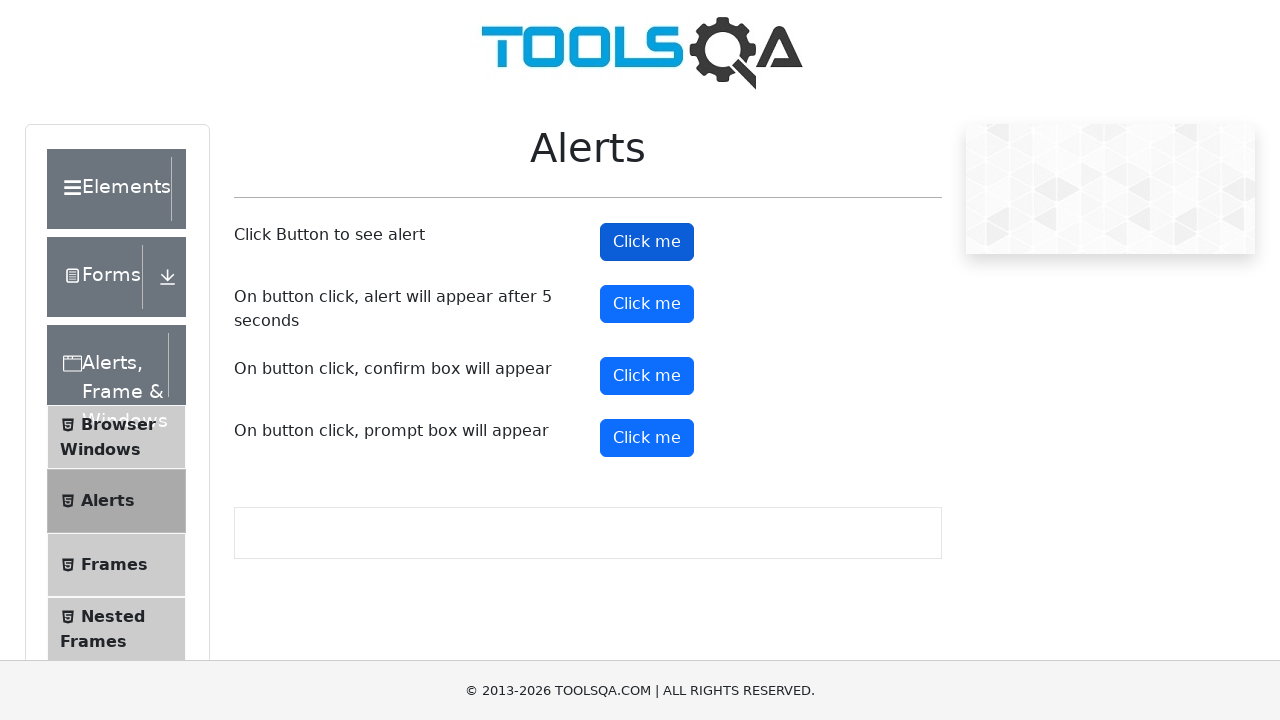

Clicked alert button again to trigger and verify alert message 'You clicked a button' at (647, 242) on #alertButton
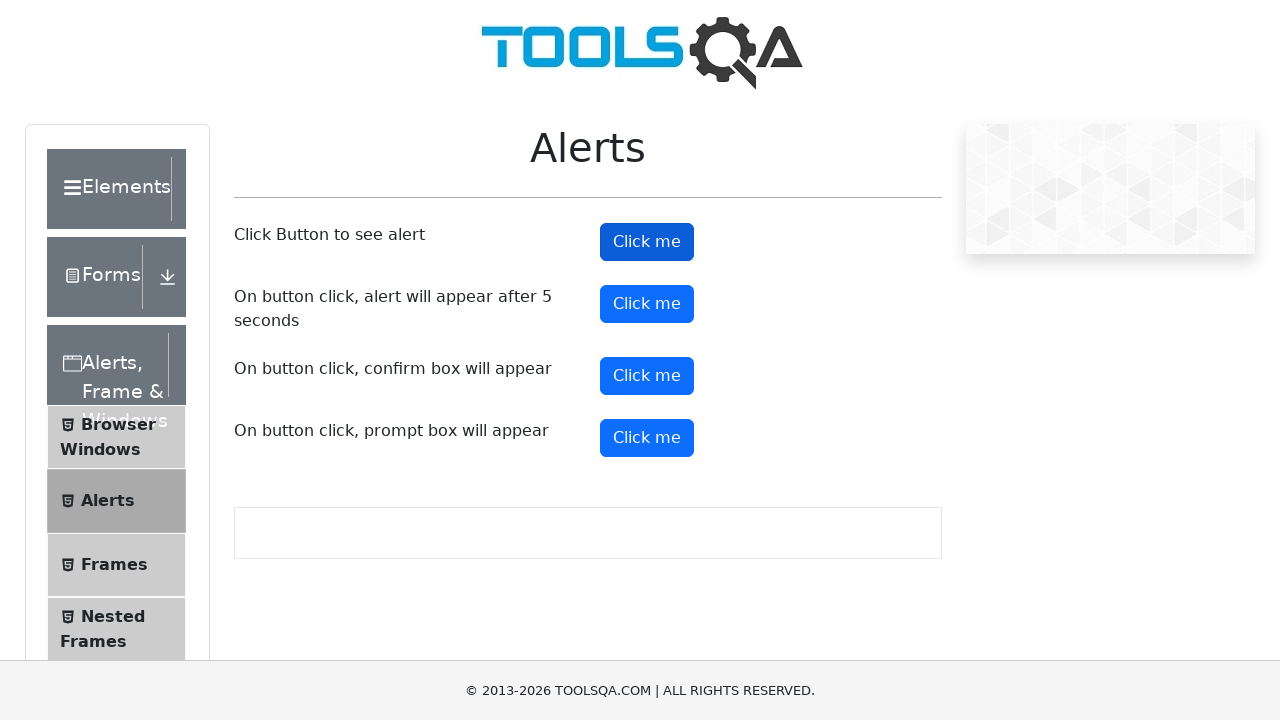

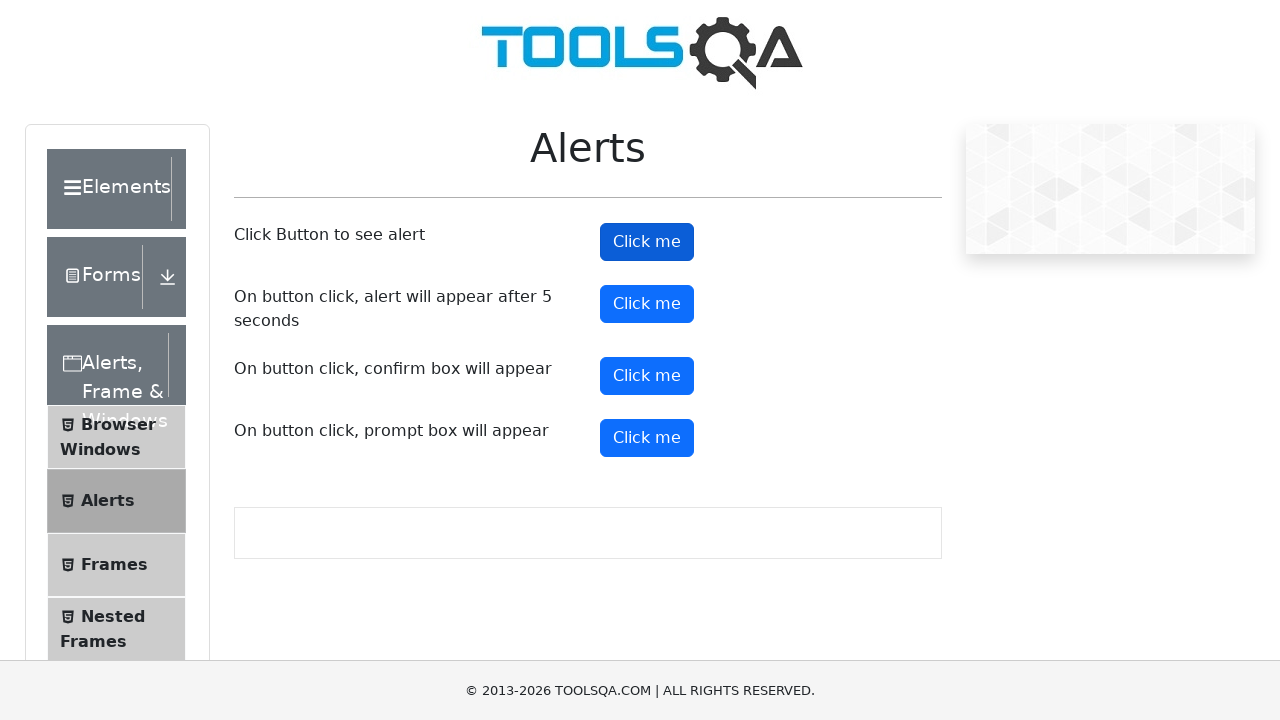